Tests that the delegation banner appears when needed and contains an activate button.

Starting URL: https://gnus-dao-web.pages.dev/proposals

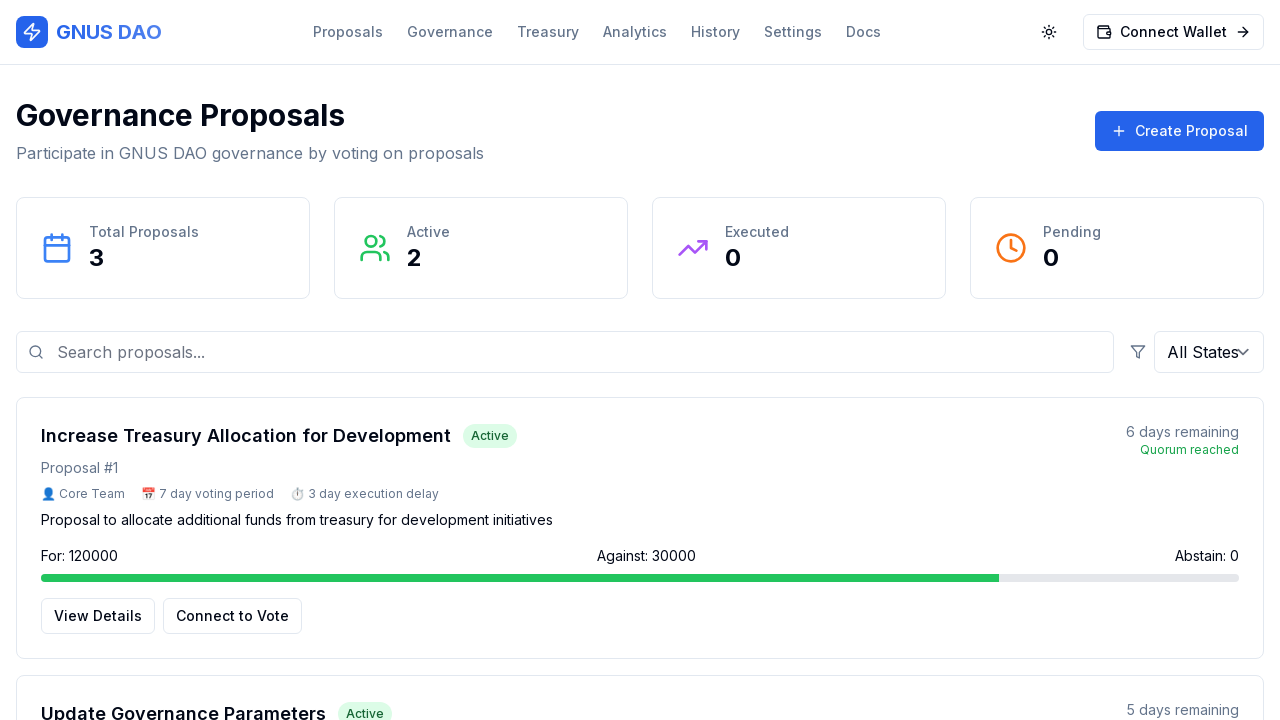

Page loaded with domcontentloaded state
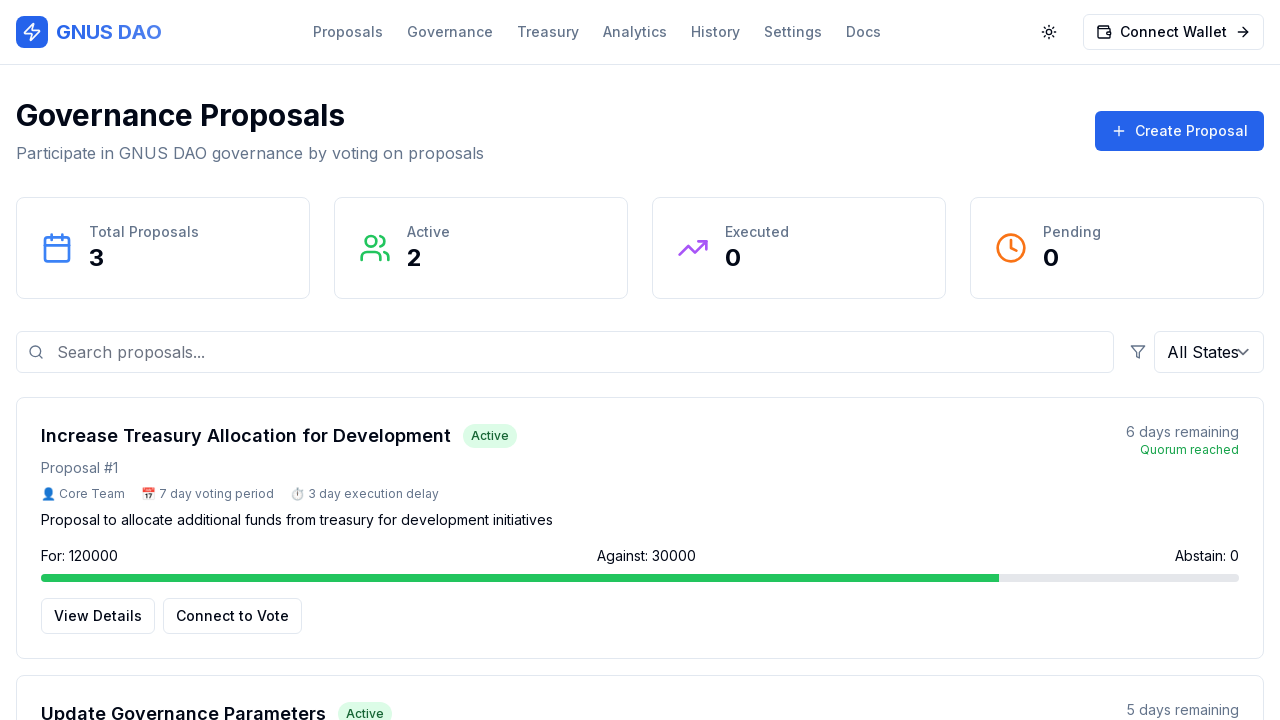

Located delegation banner element
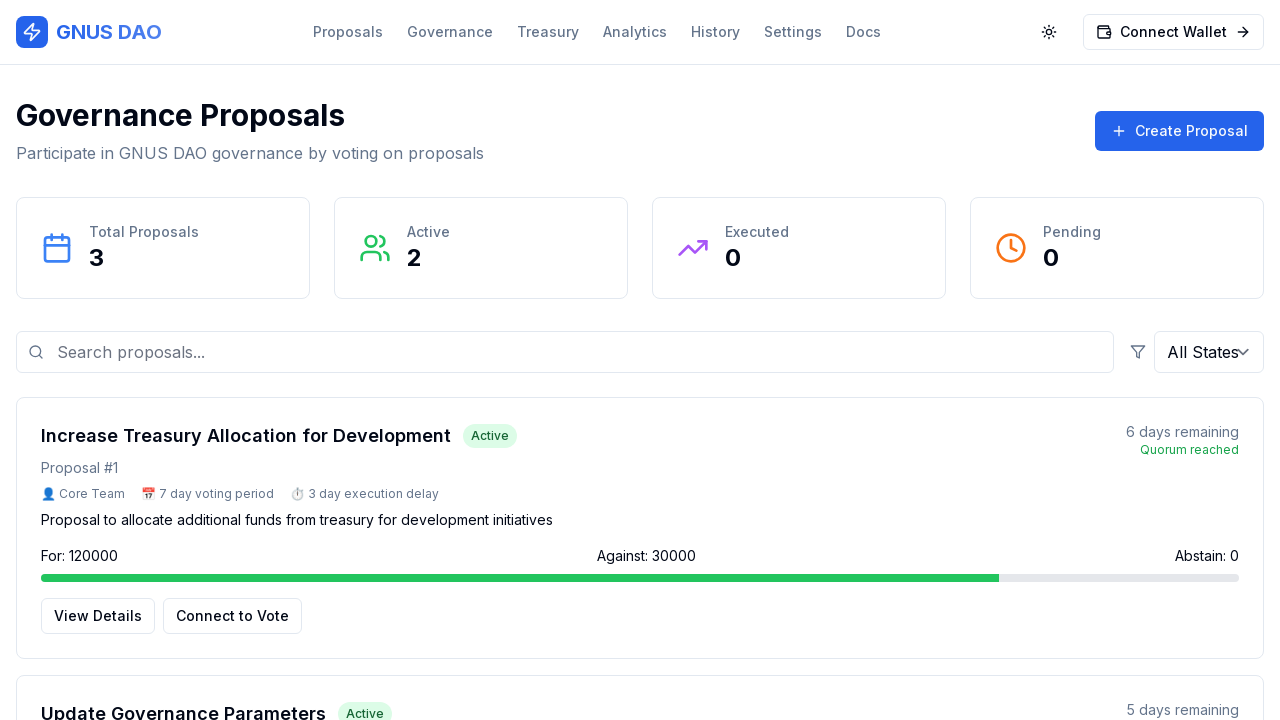

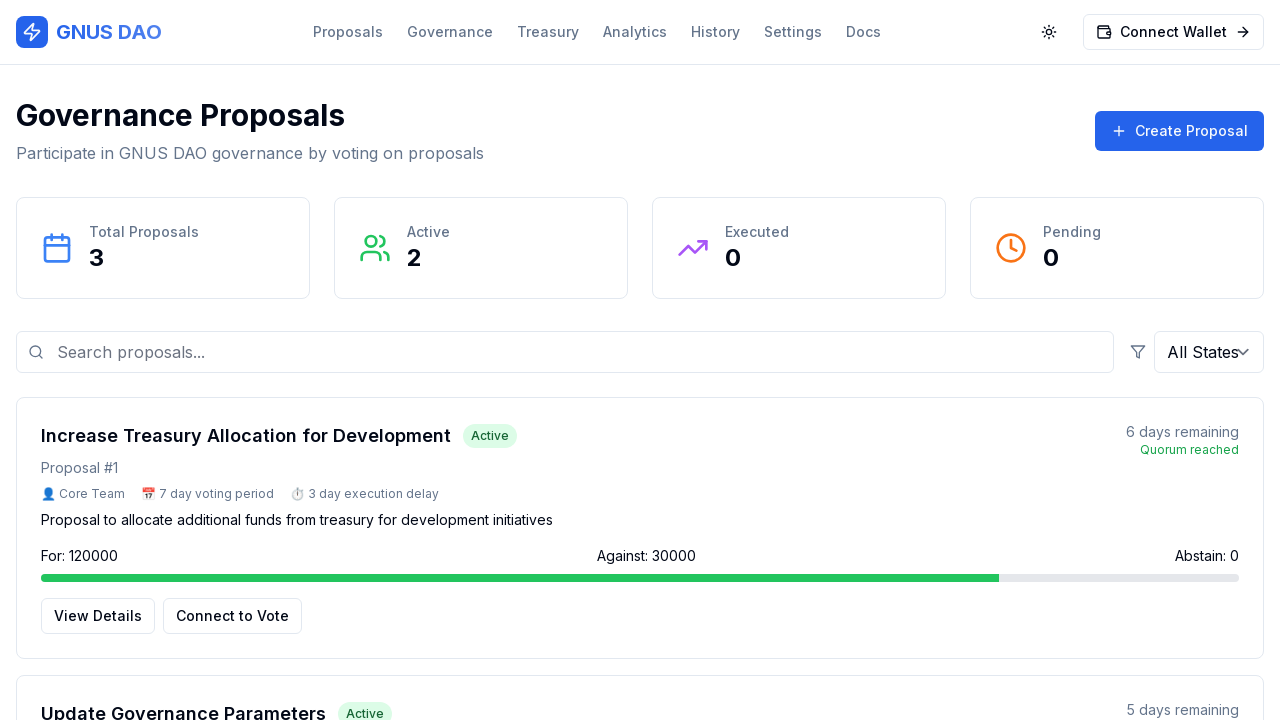